Tests scrolling functionality by scrolling down and then up on the page

Starting URL: https://www.bankofamerica.com

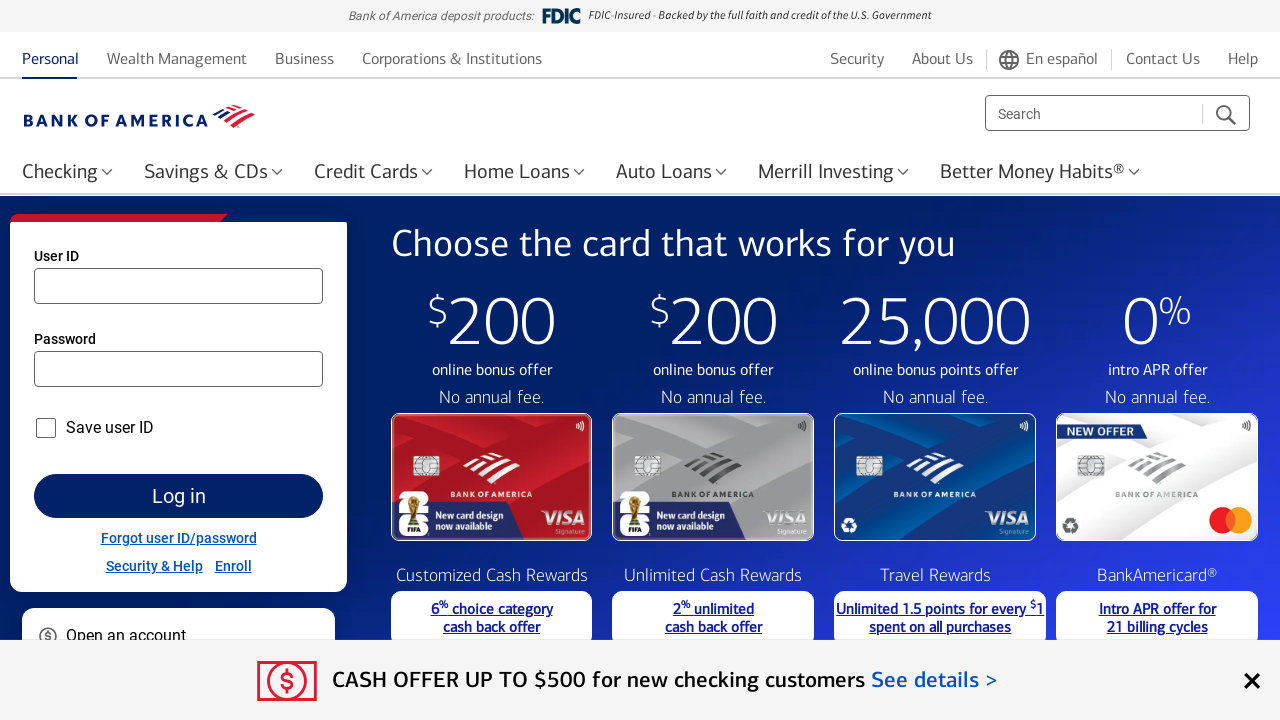

Scrolled down the page by 1800 pixels
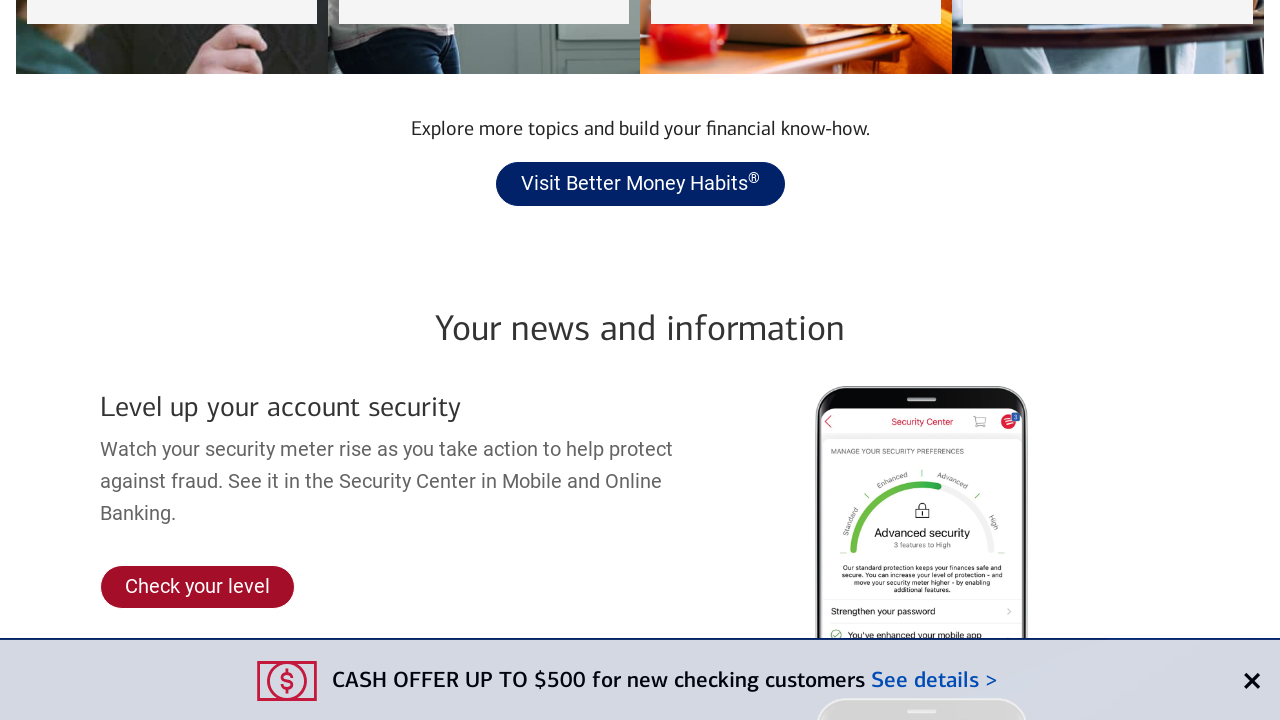

Scrolled up the page by 1000 pixels
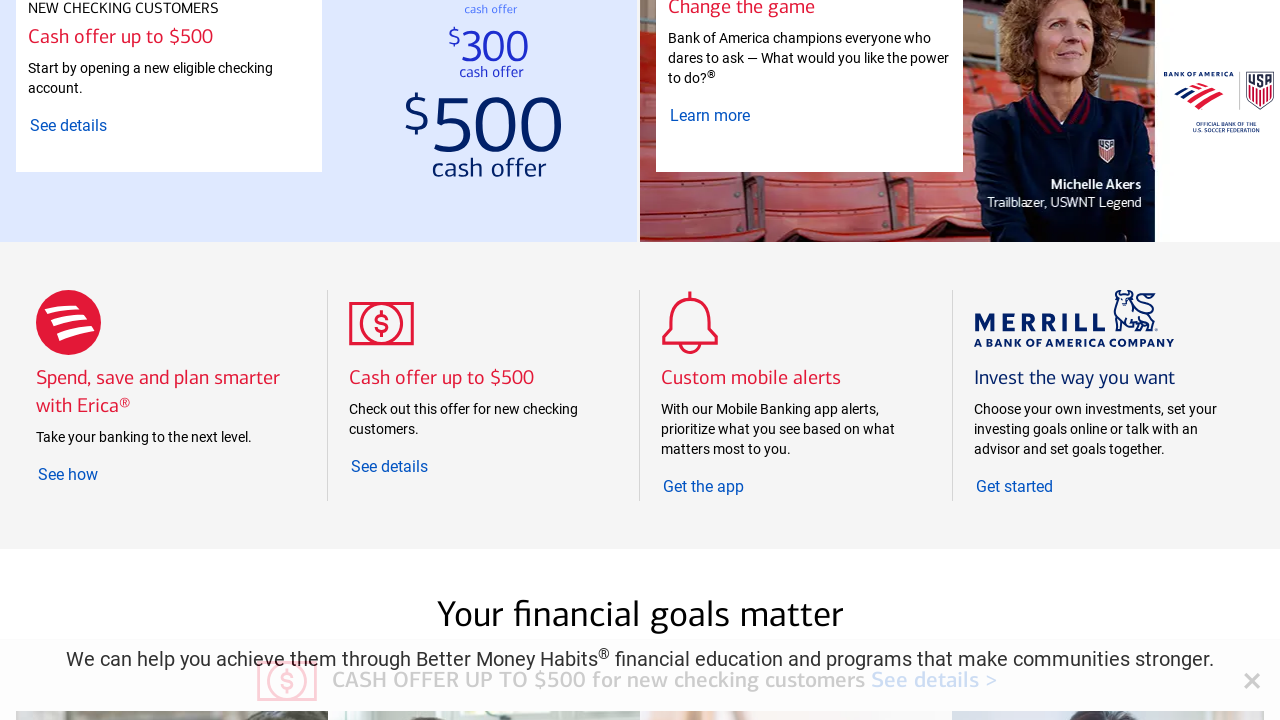

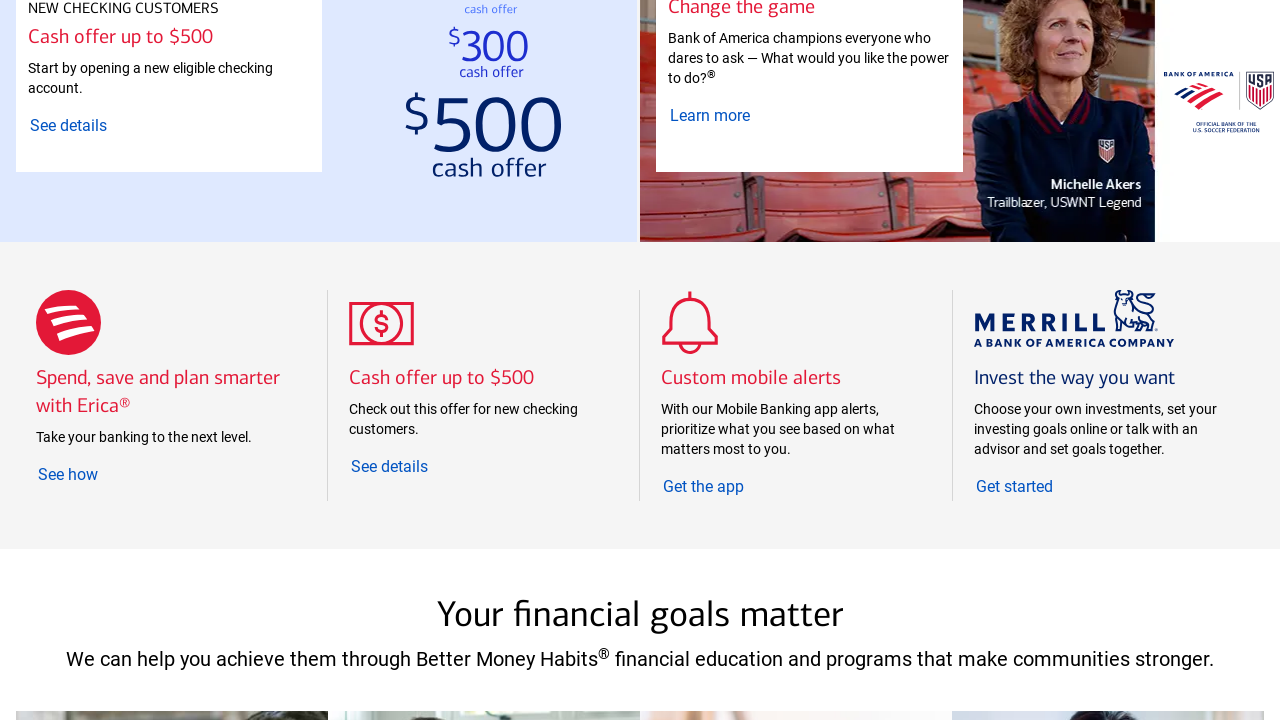